Tests a form that calculates the sum of two numbers and selects the result from a dropdown menu

Starting URL: http://suninjuly.github.io/selects1.html

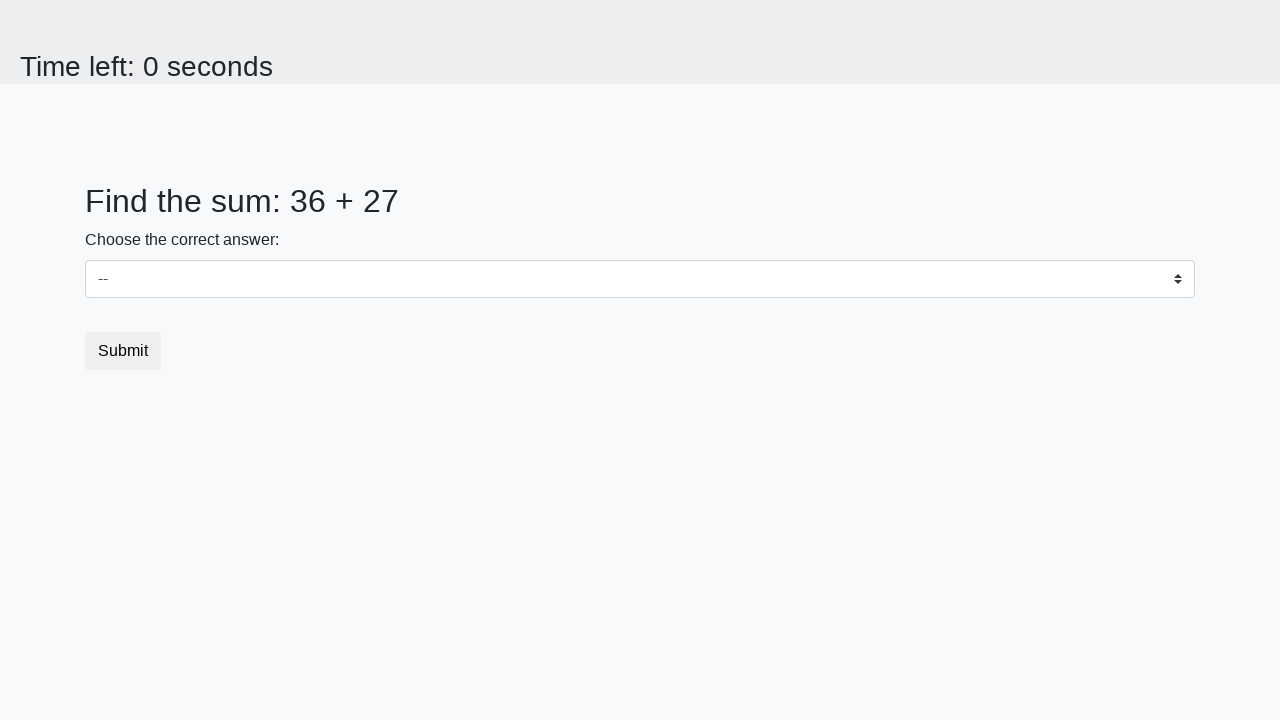

Located and retrieved the first number from #num1 element
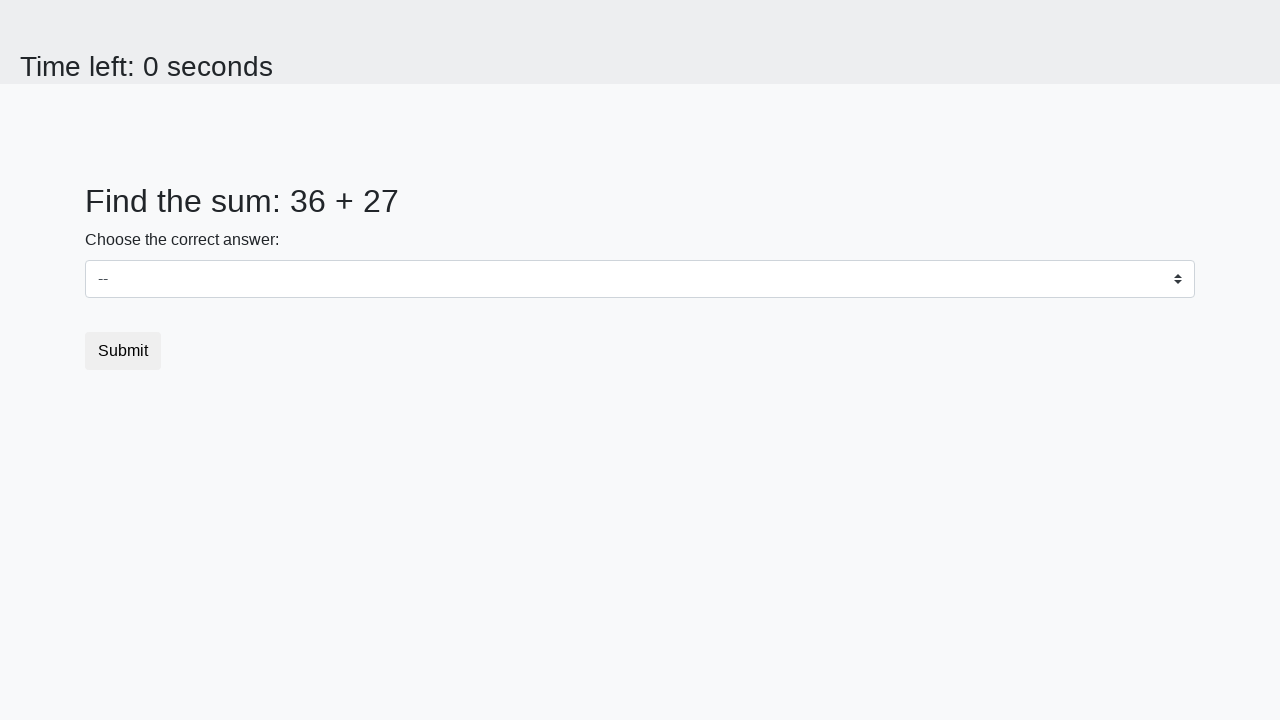

Located and retrieved the second number from #num2 element
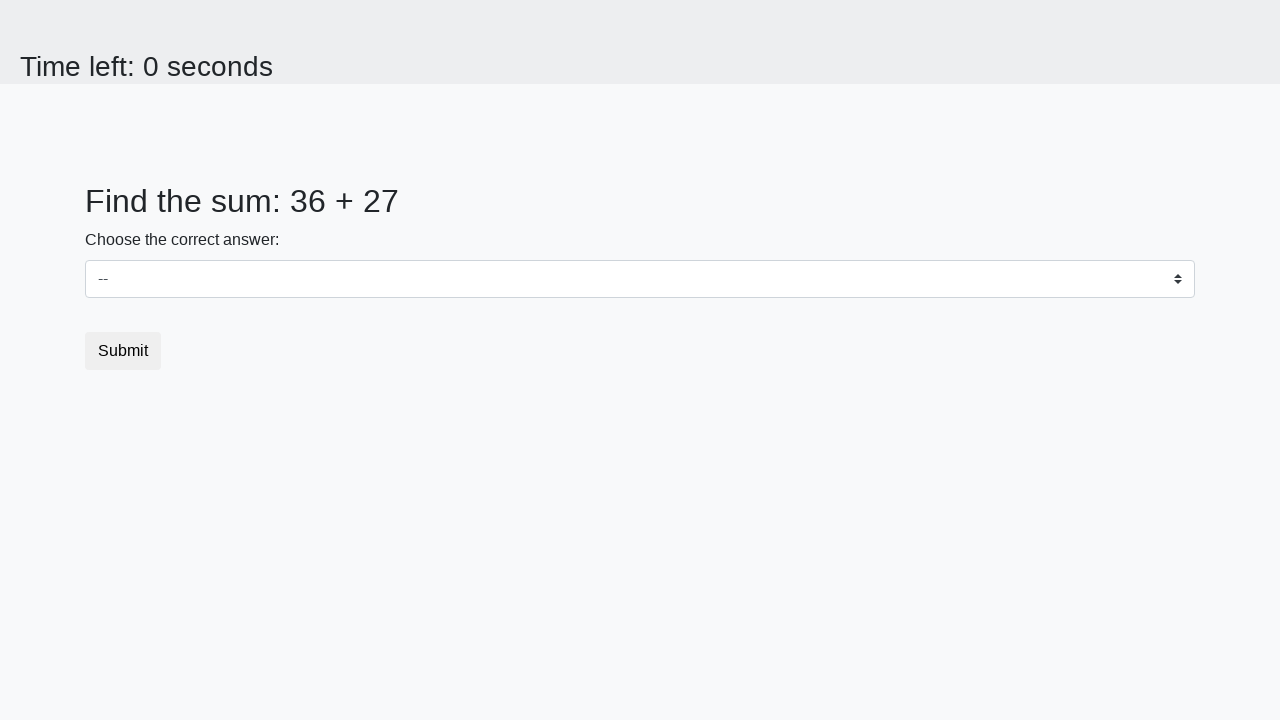

Calculated sum of 36 + 27 = 63
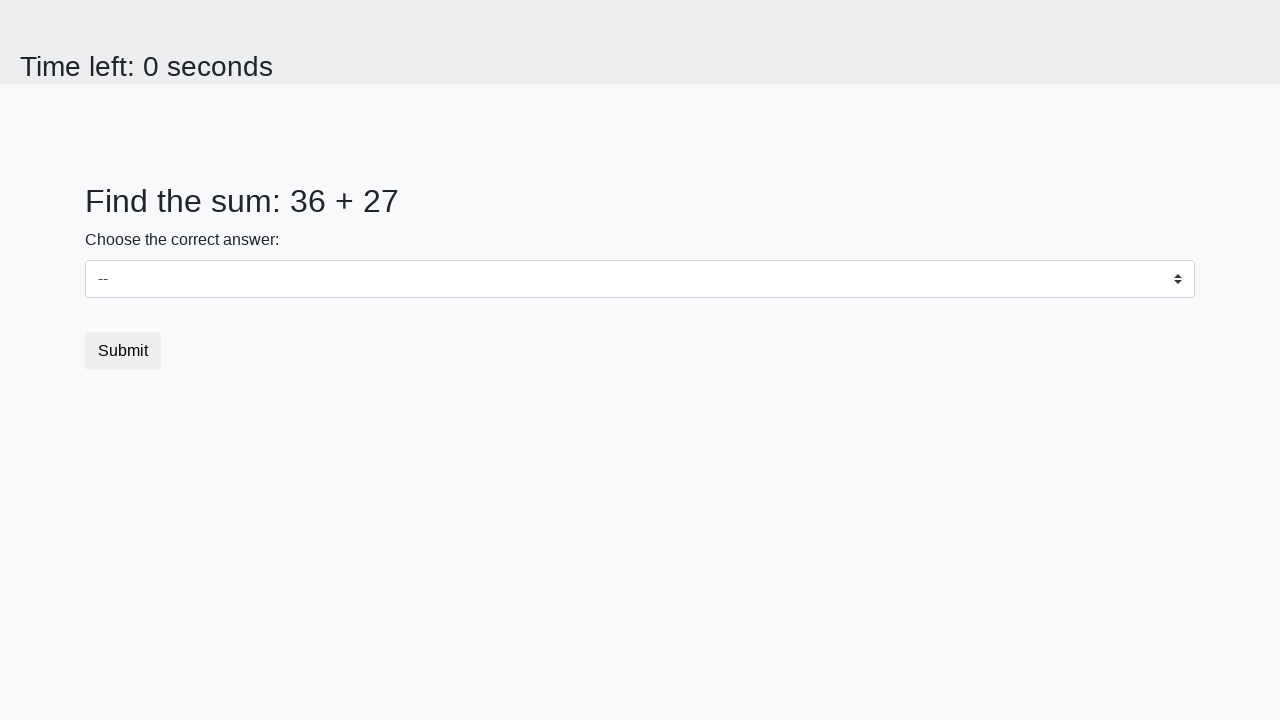

Selected sum value 63 from dropdown menu on #dropdown
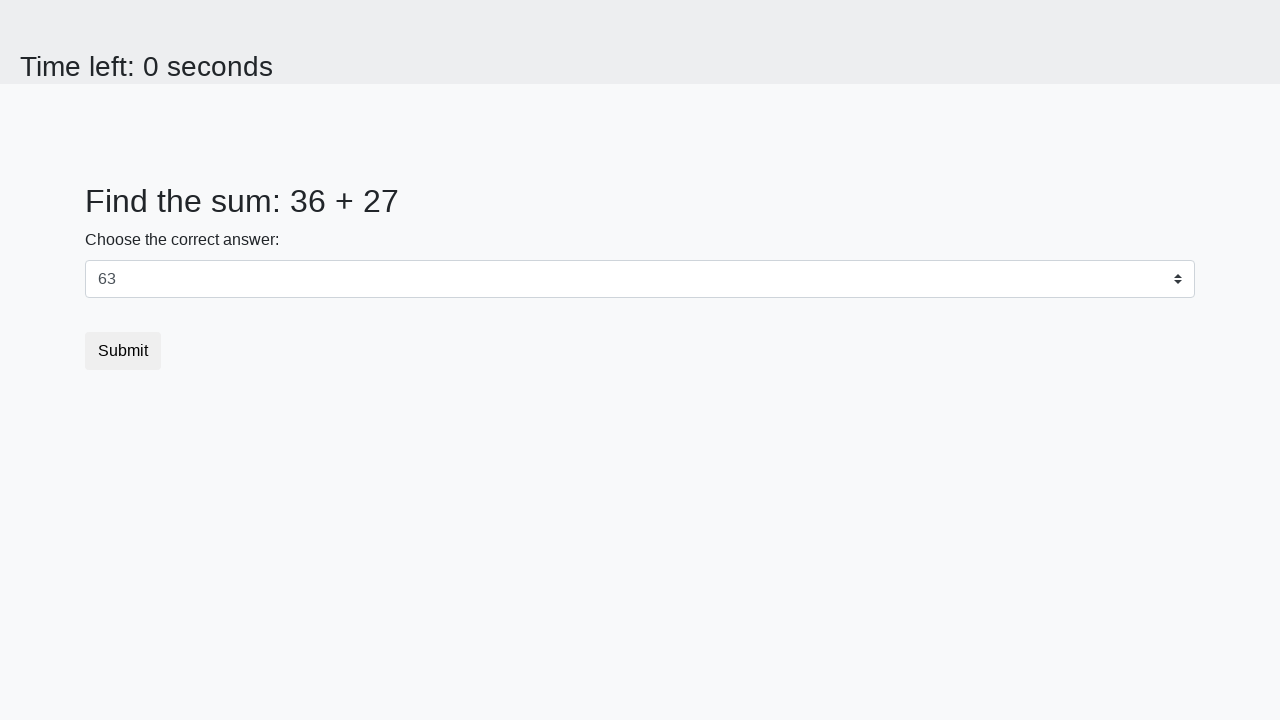

Clicked the submit button to complete the form at (123, 351) on button.btn
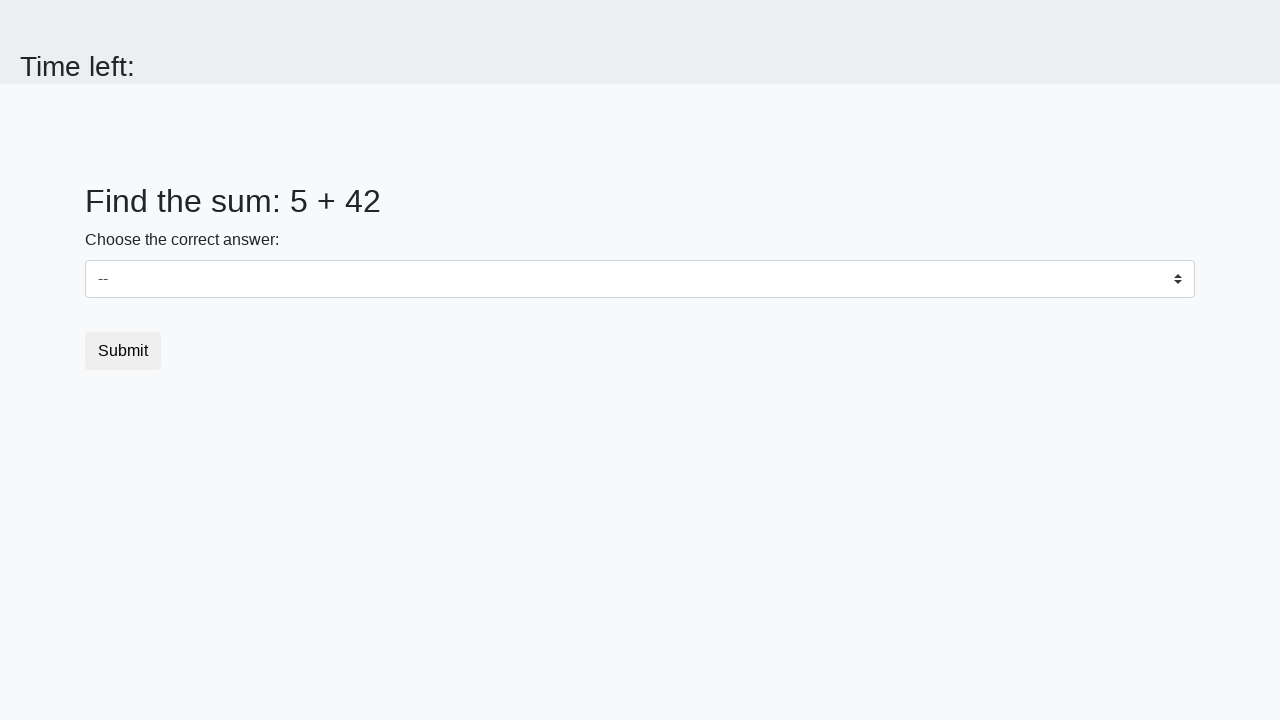

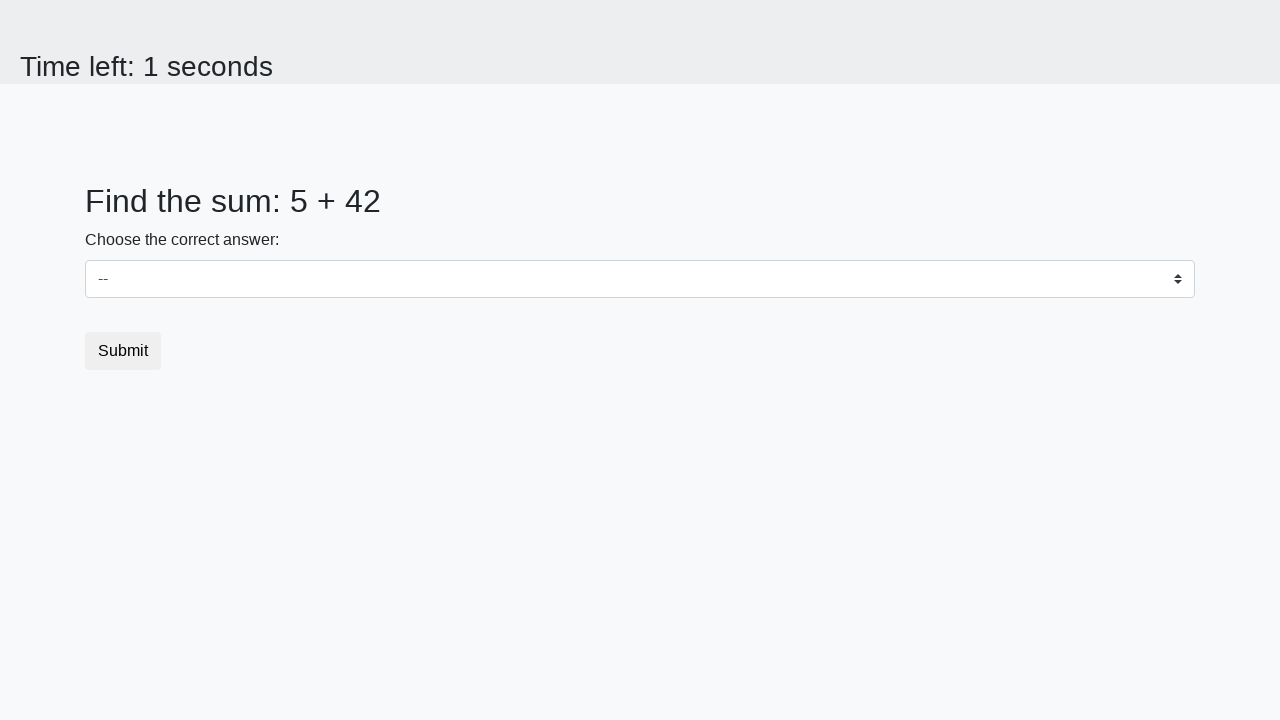